Tests radio button functionality by checking display status, enabled status, and selection state, then clicks the male radio button if not already selected

Starting URL: https://syntaxprojects.com/basic-radiobutton-demo.php

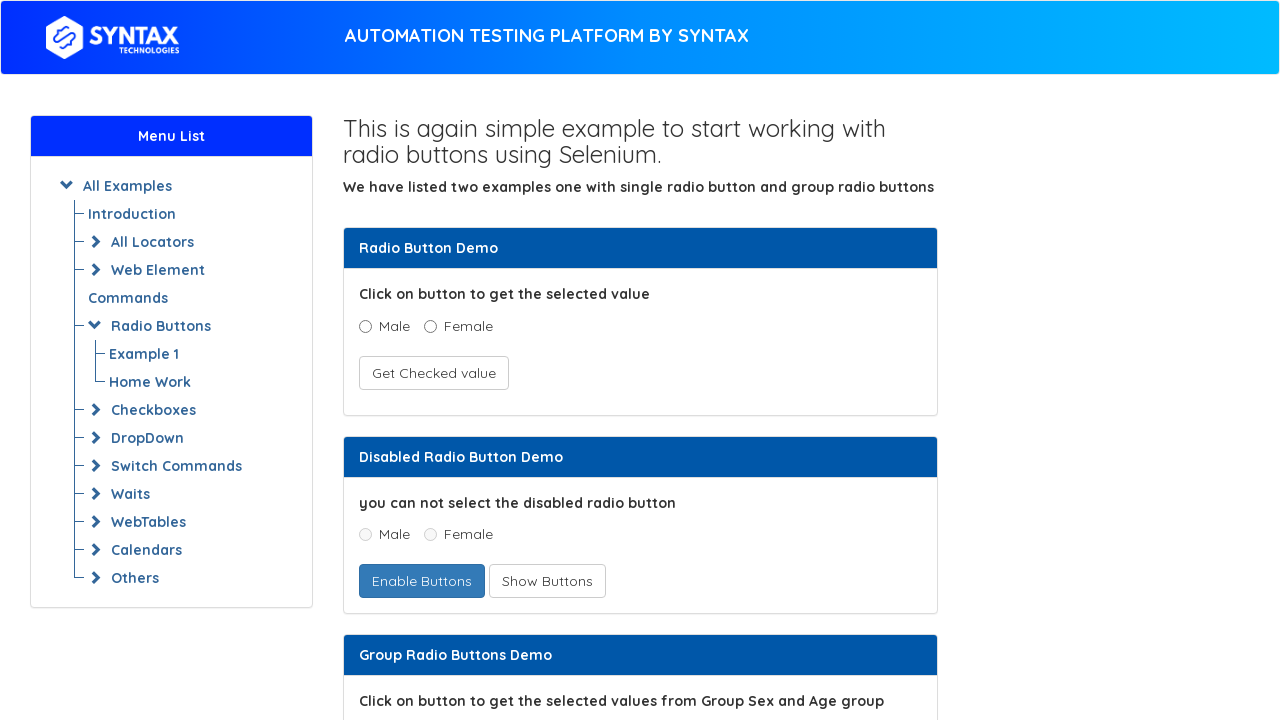

Located the male radio button element
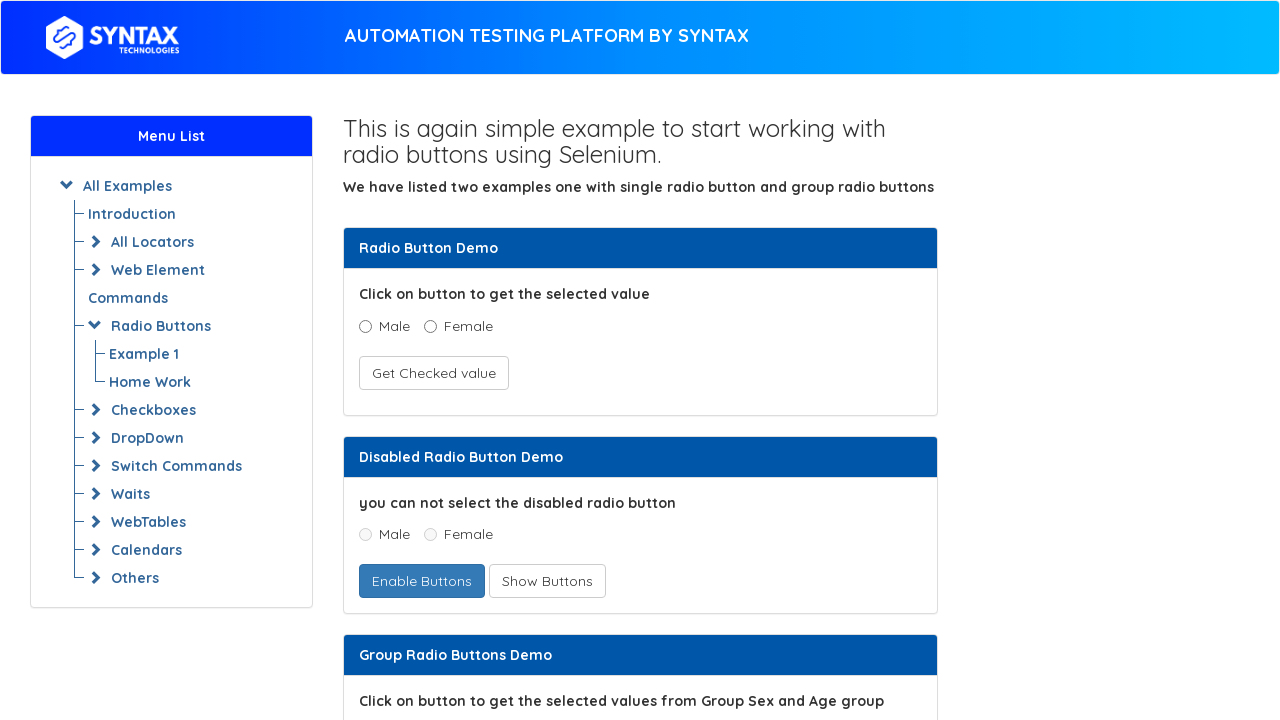

Checked radio button visibility: True
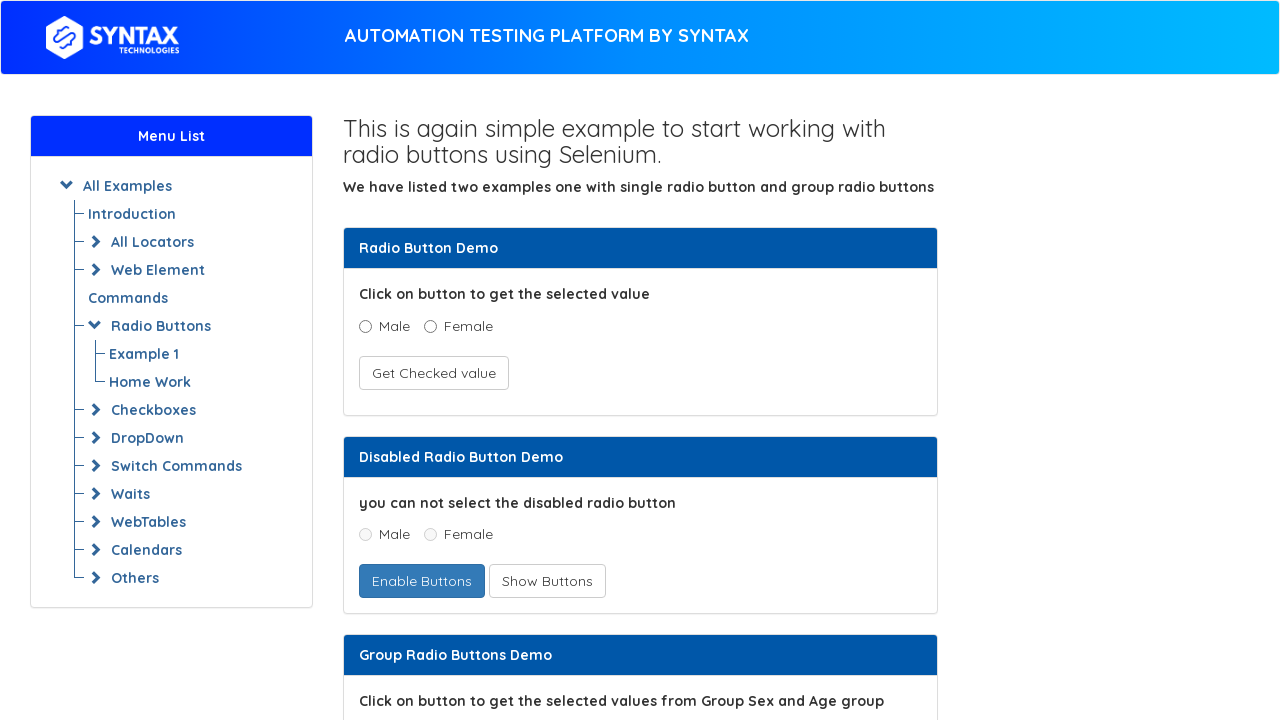

Checked radio button enabled status: True
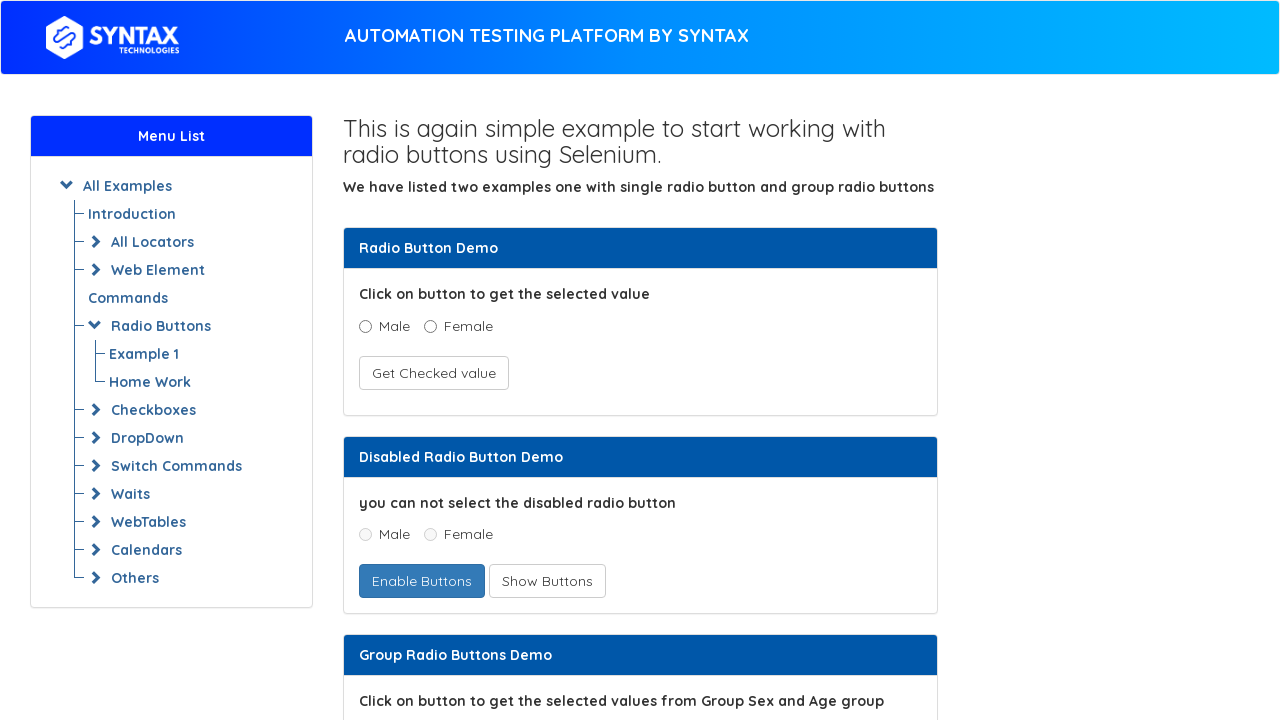

Checked radio button selected status: False
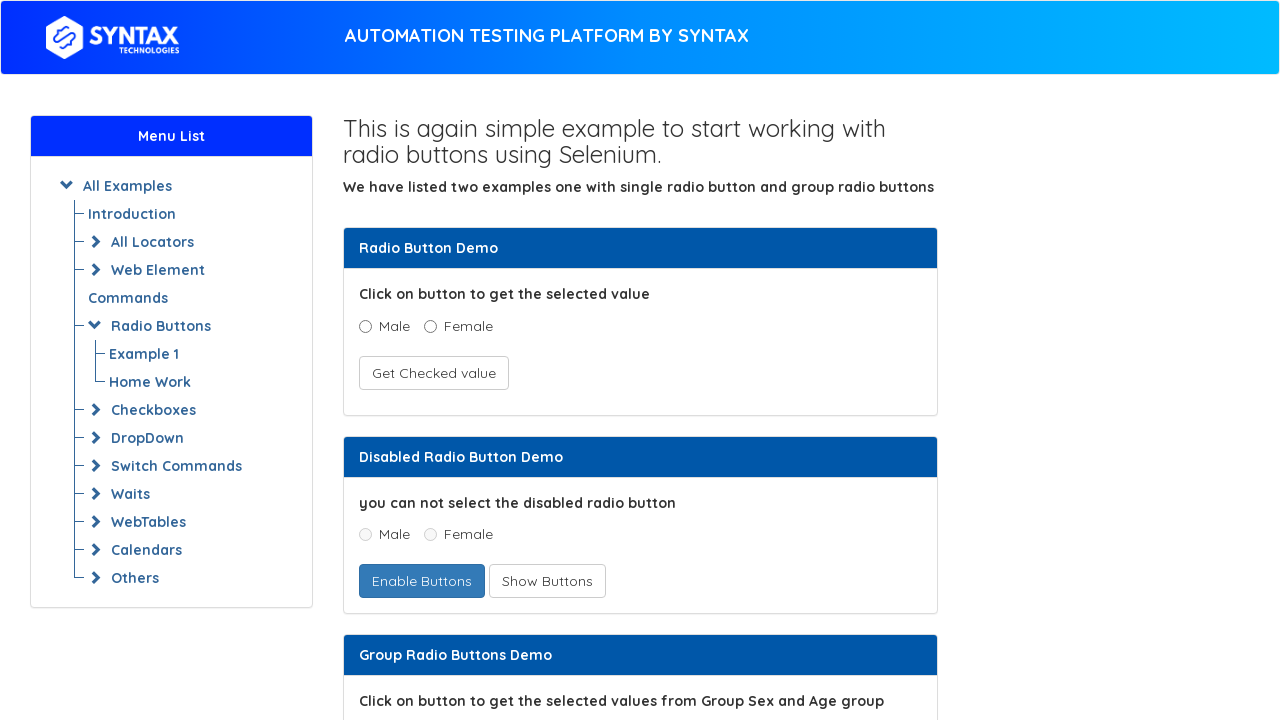

Clicked the male radio button to select it at (365, 326) on xpath=//input[@name='optradio' and @value='Male']
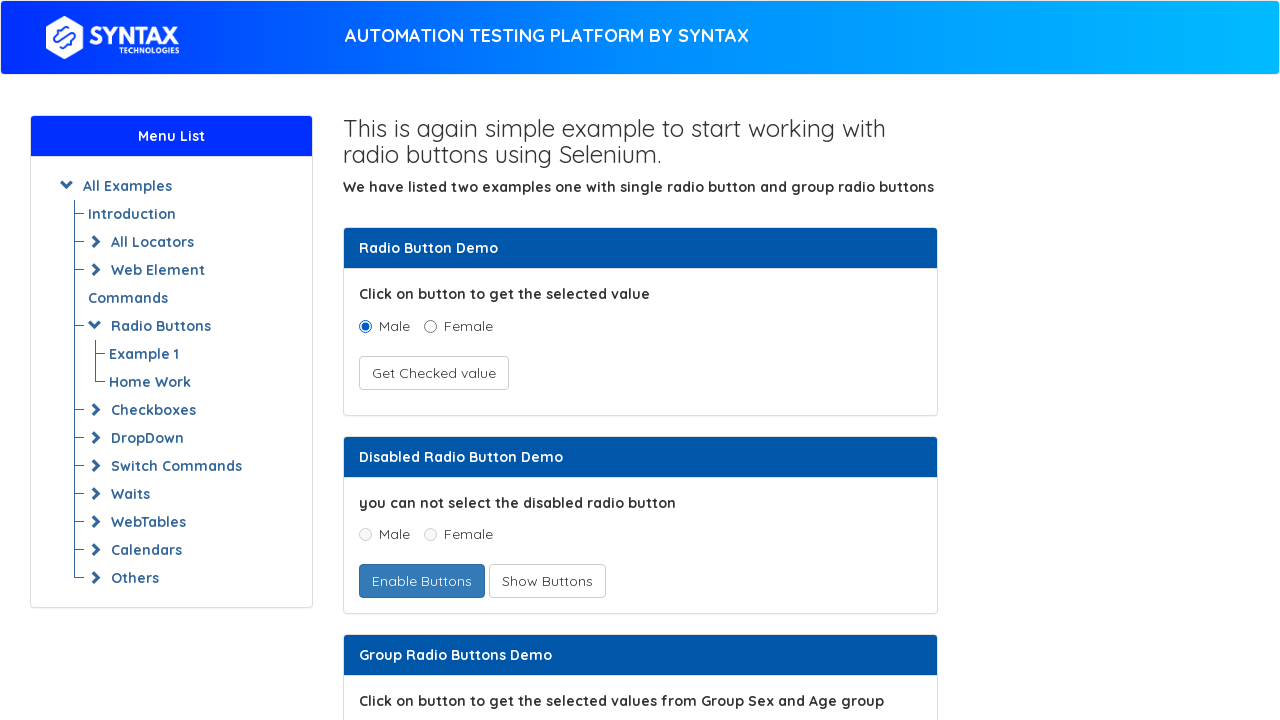

Verified radio button is now selected: True
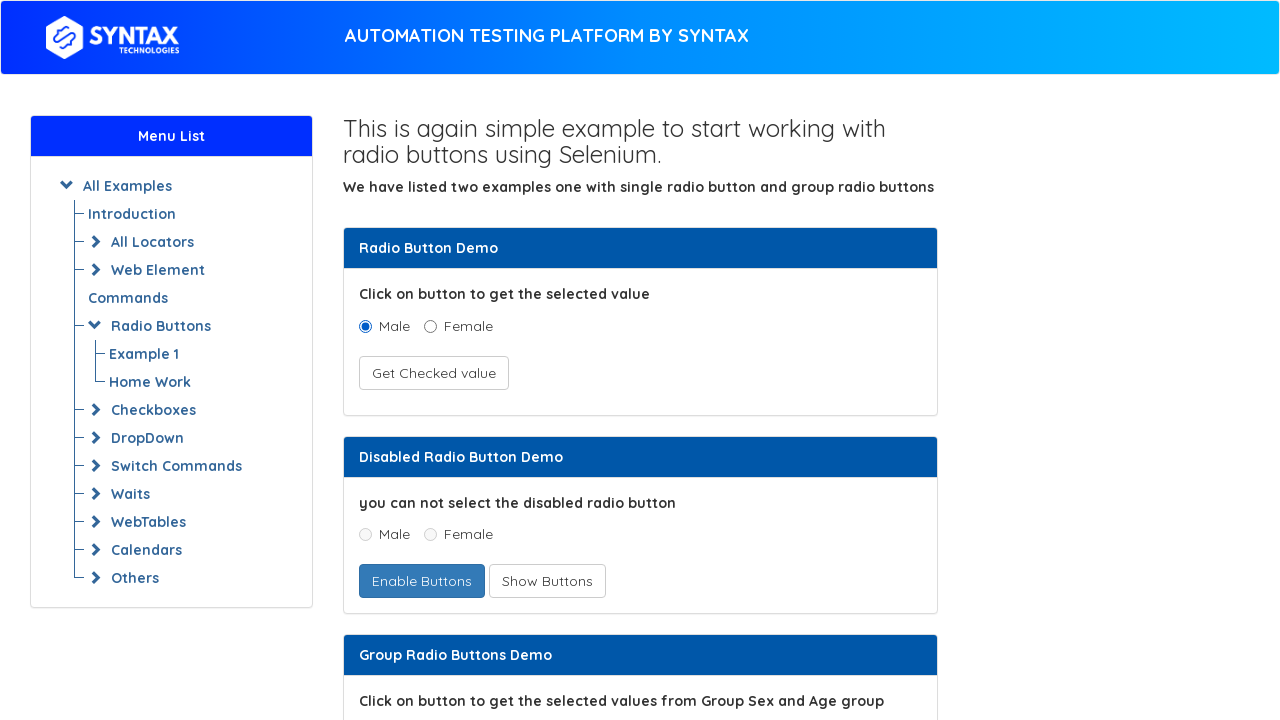

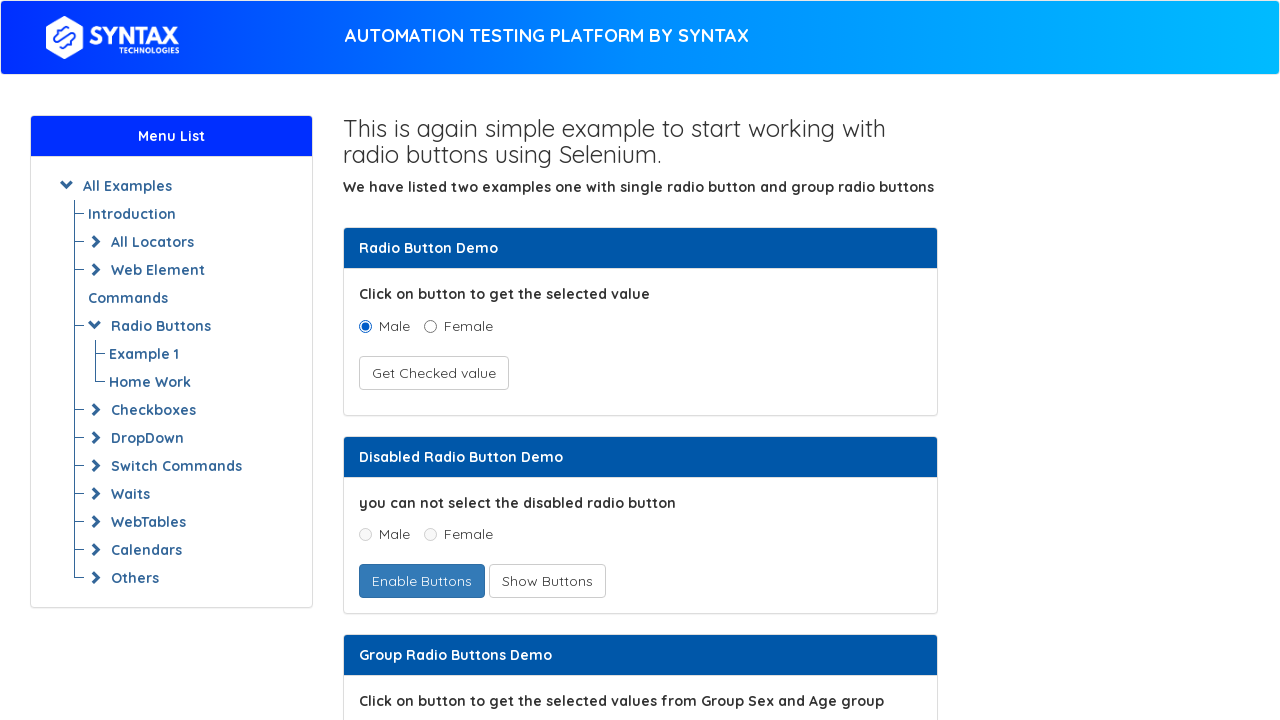